Tests the search functionality on Playwright documentation site by searching for "API testing" topic

Starting URL: https://playwright.dev/

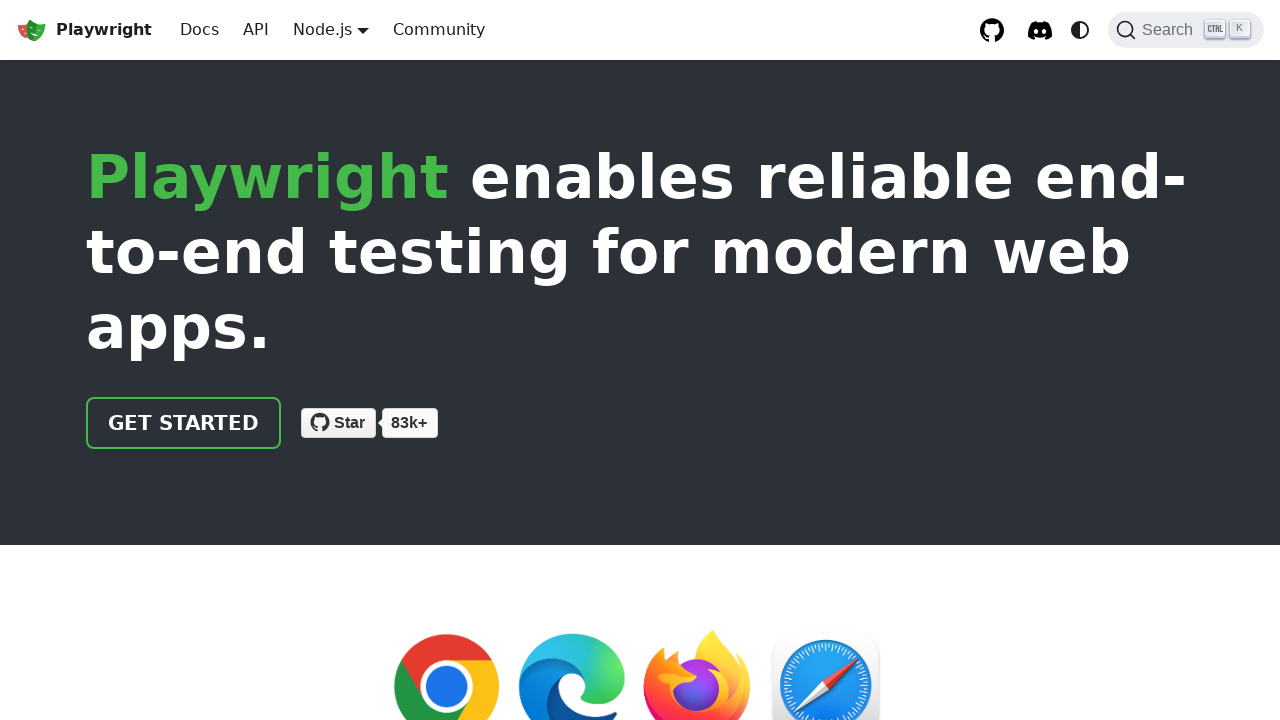

Clicked Search button to open search dialog at (1186, 30) on internal:role=button[name="Search"i]
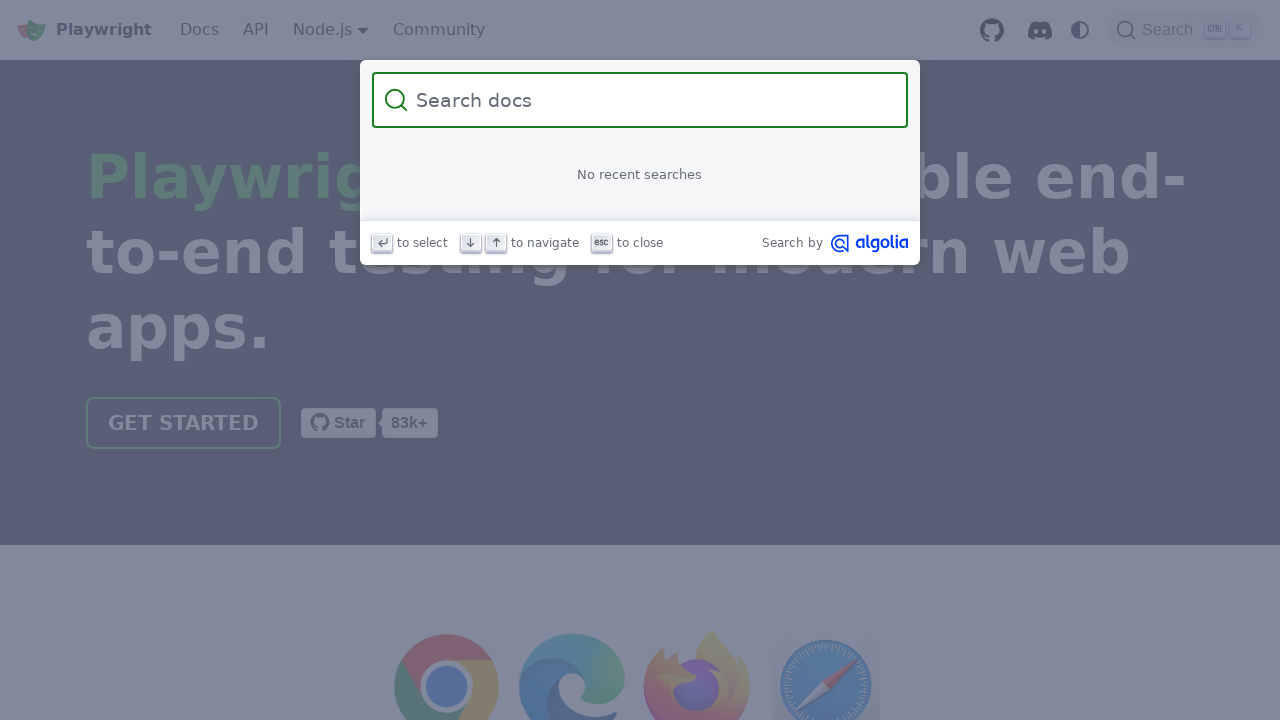

Filled search input with 'API testing' on internal:attr=[placeholder="Search"i]
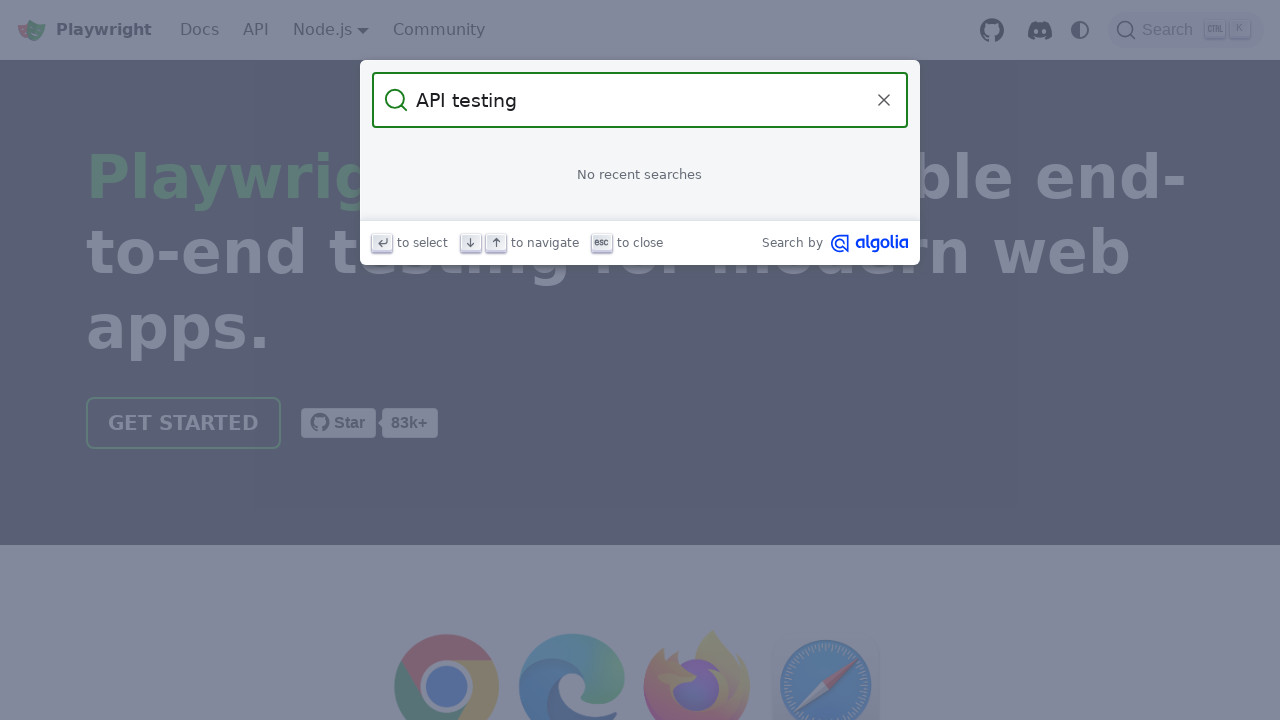

Pressed Enter to submit search for 'API testing'
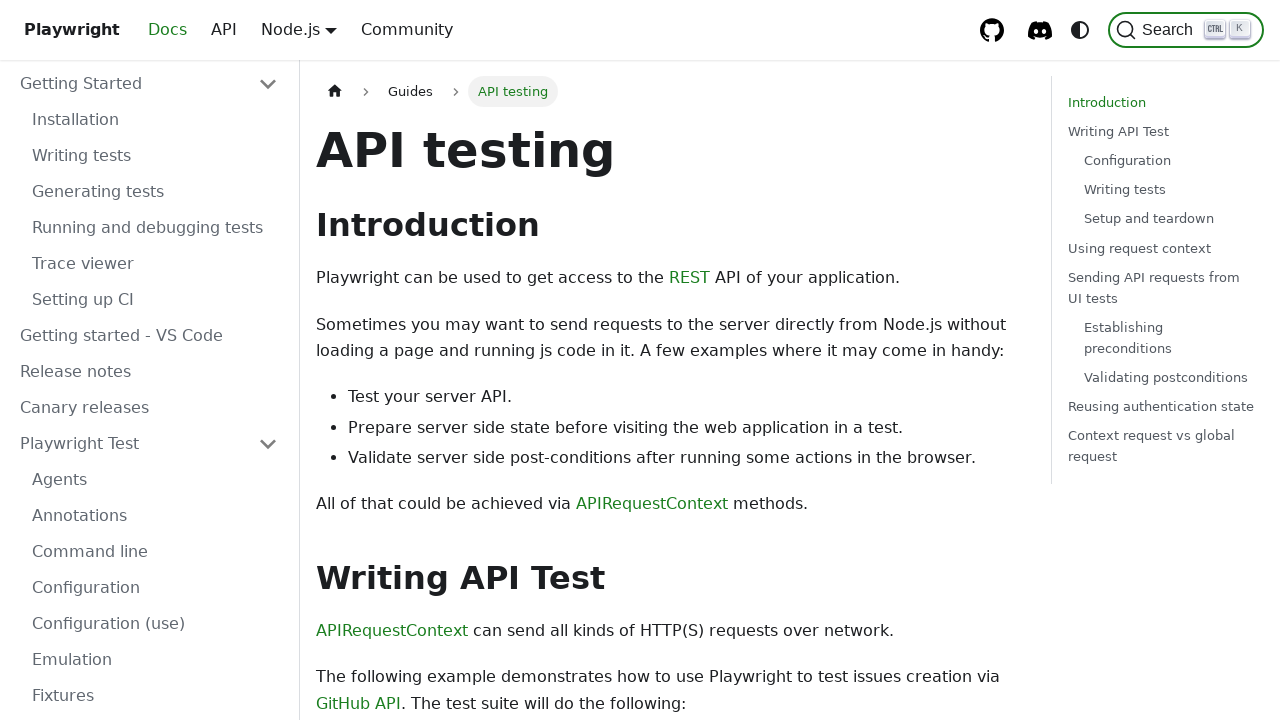

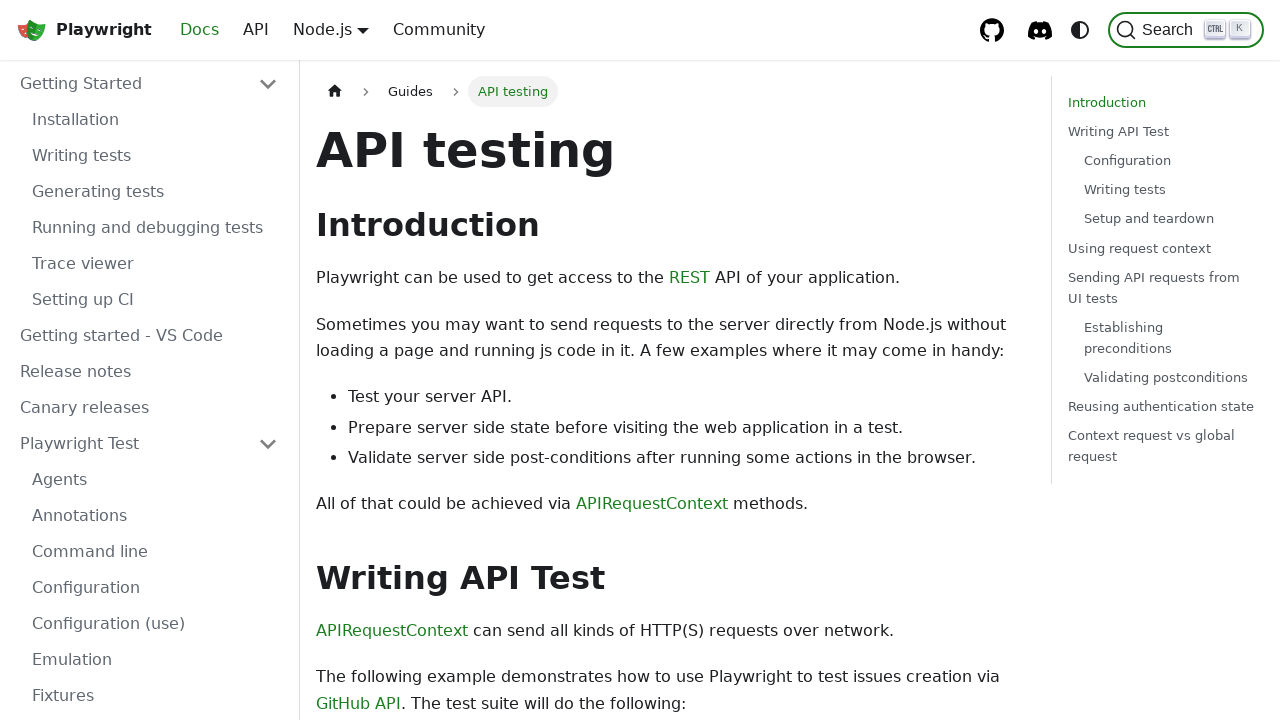